Tests web table functionality by scrolling to a table, summing values in the 4th column, and verifying the sum matches the displayed total amount

Starting URL: https://rahulshettyacademy.com/AutomationPractice/

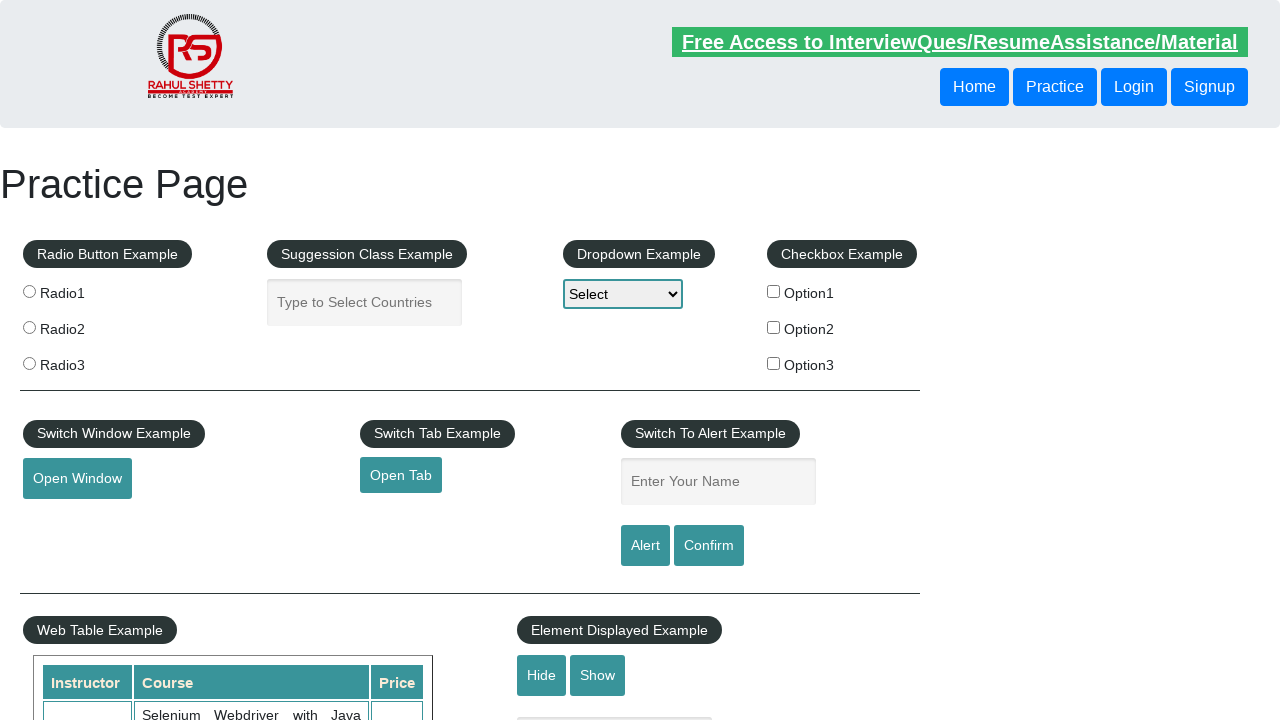

Scrolled to web table element with id 'product'
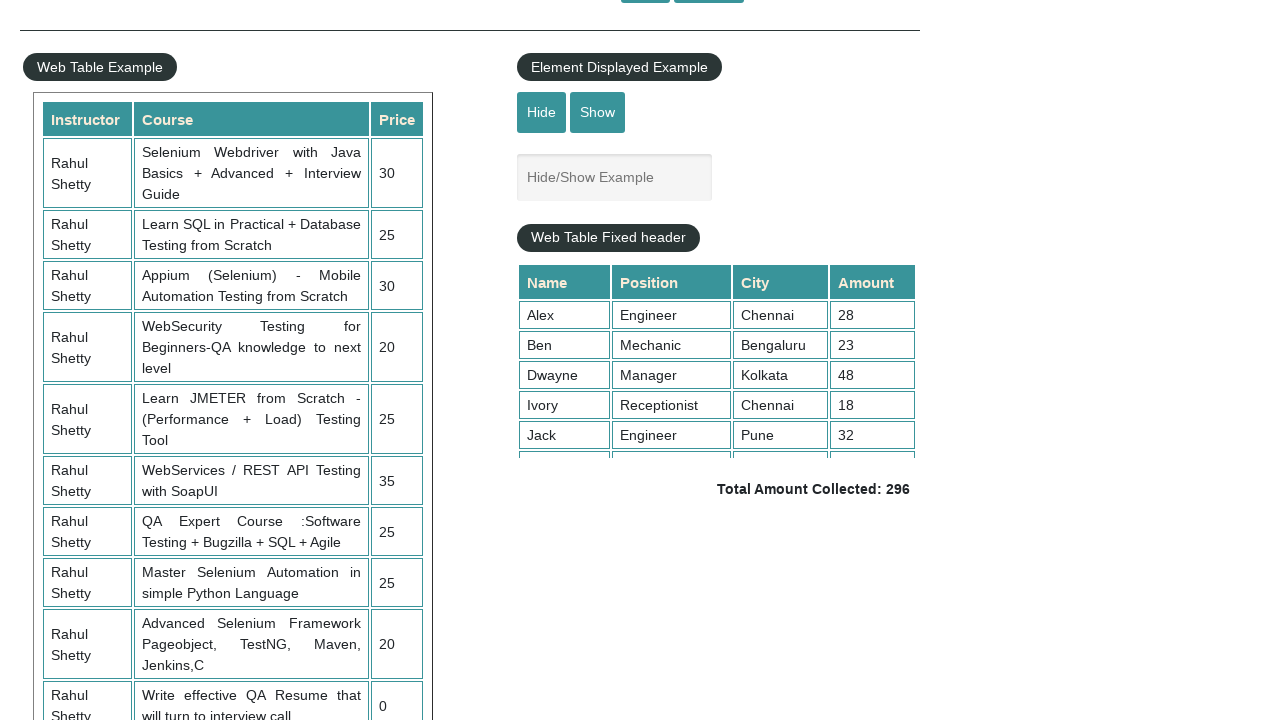

Retrieved all values from the 4th column of the table
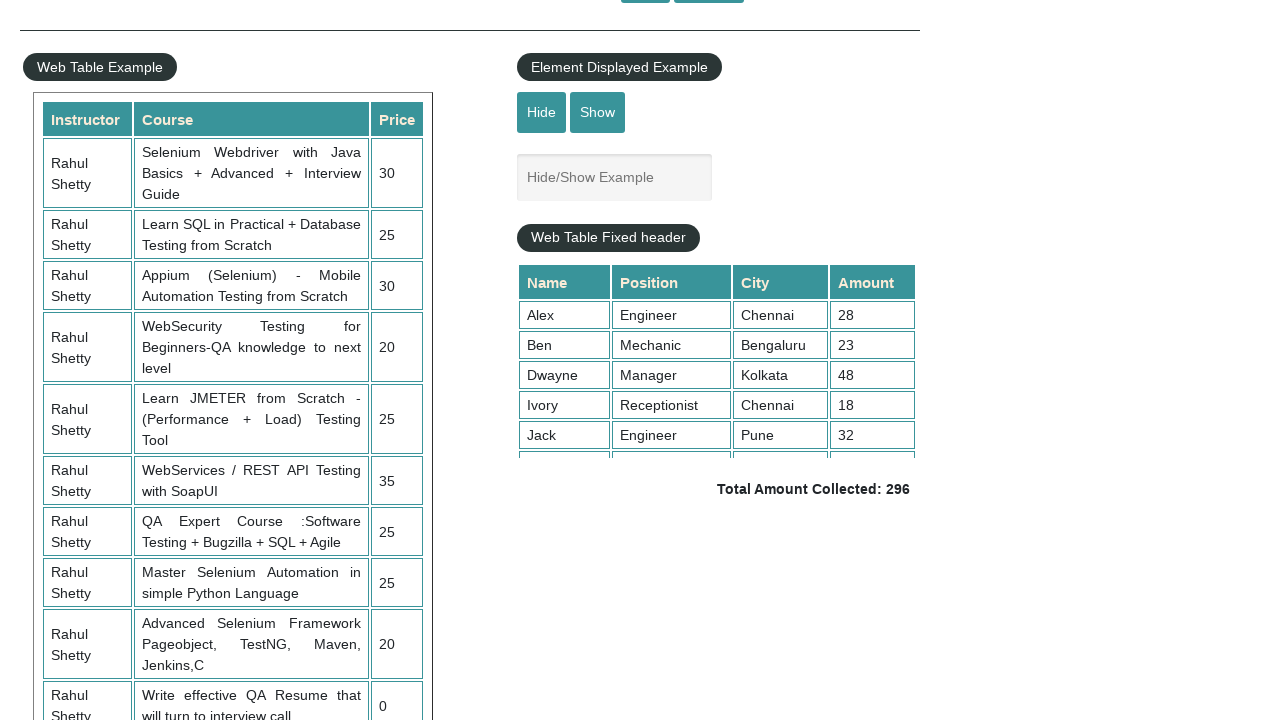

Calculated sum of column values: 296
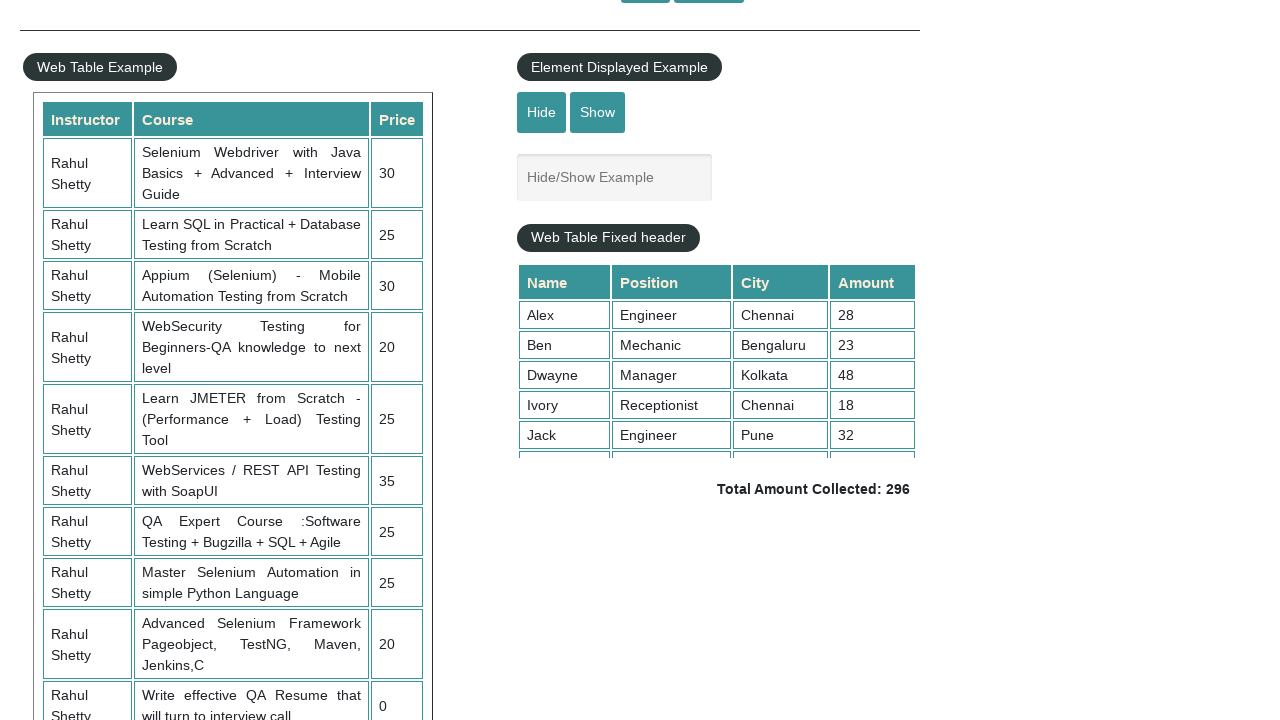

Retrieved displayed total amount text
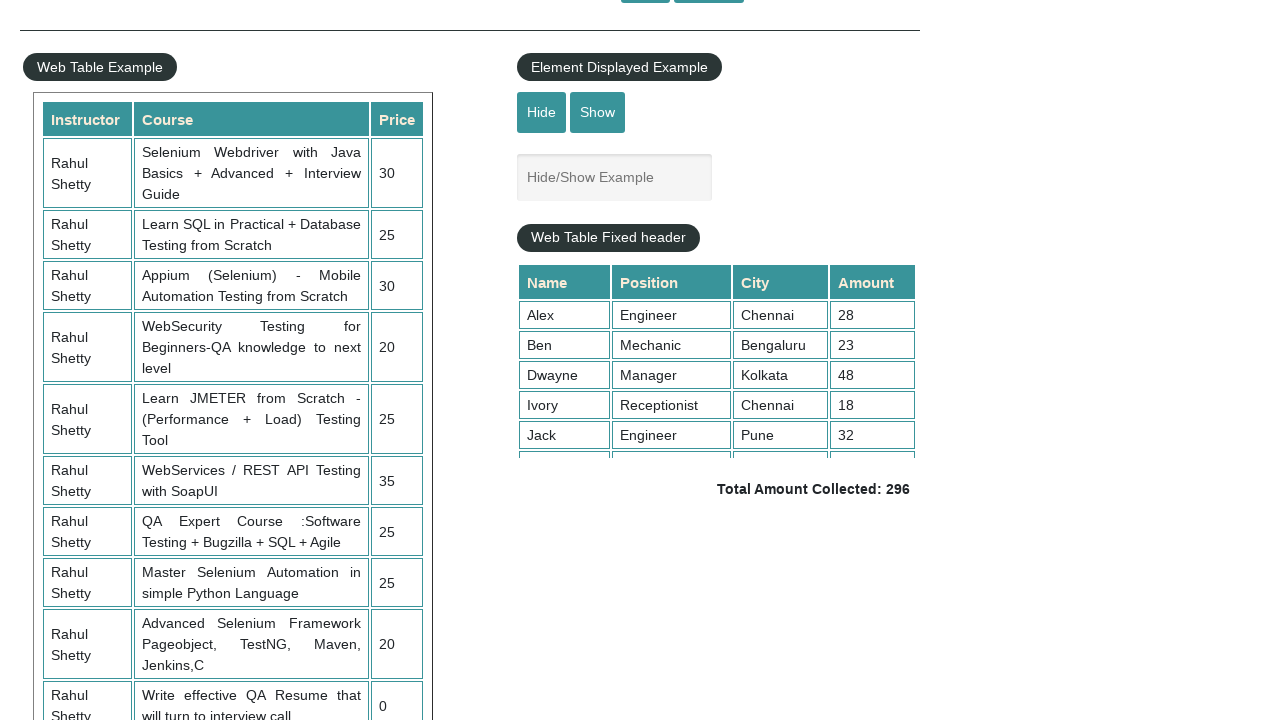

Parsed total amount value: 296
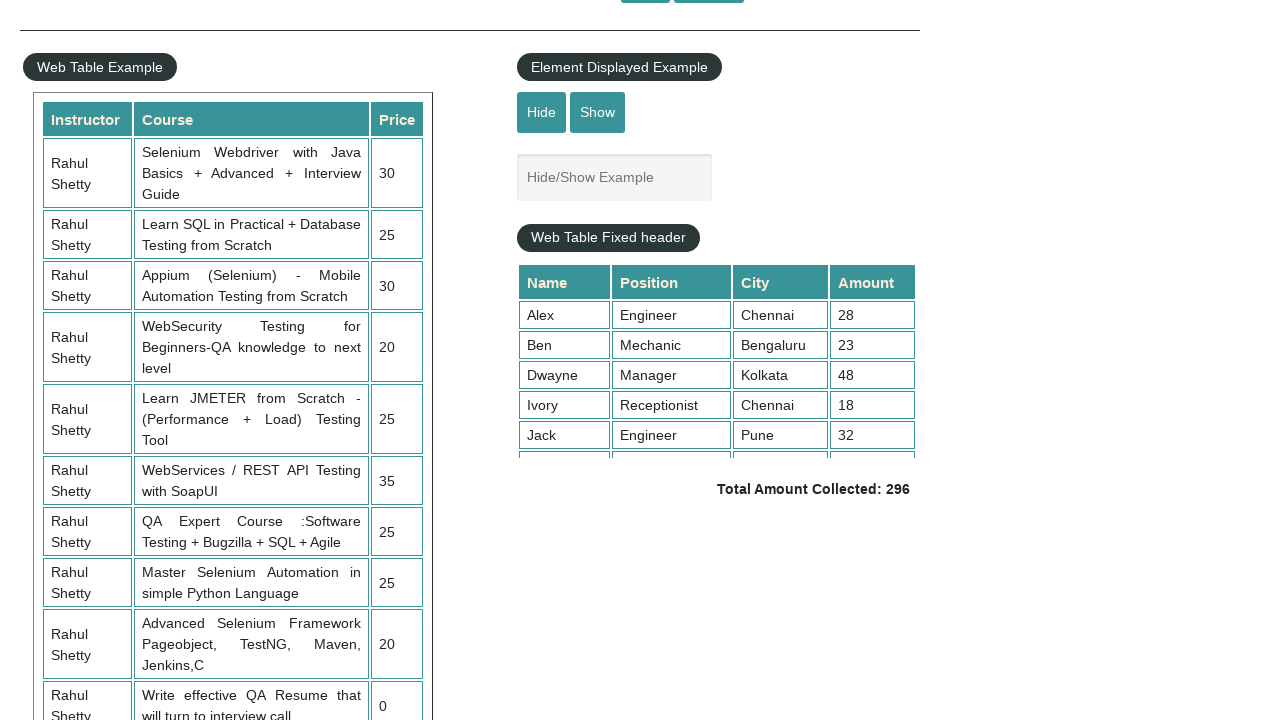

Verified that calculated sum (296) matches displayed total (296)
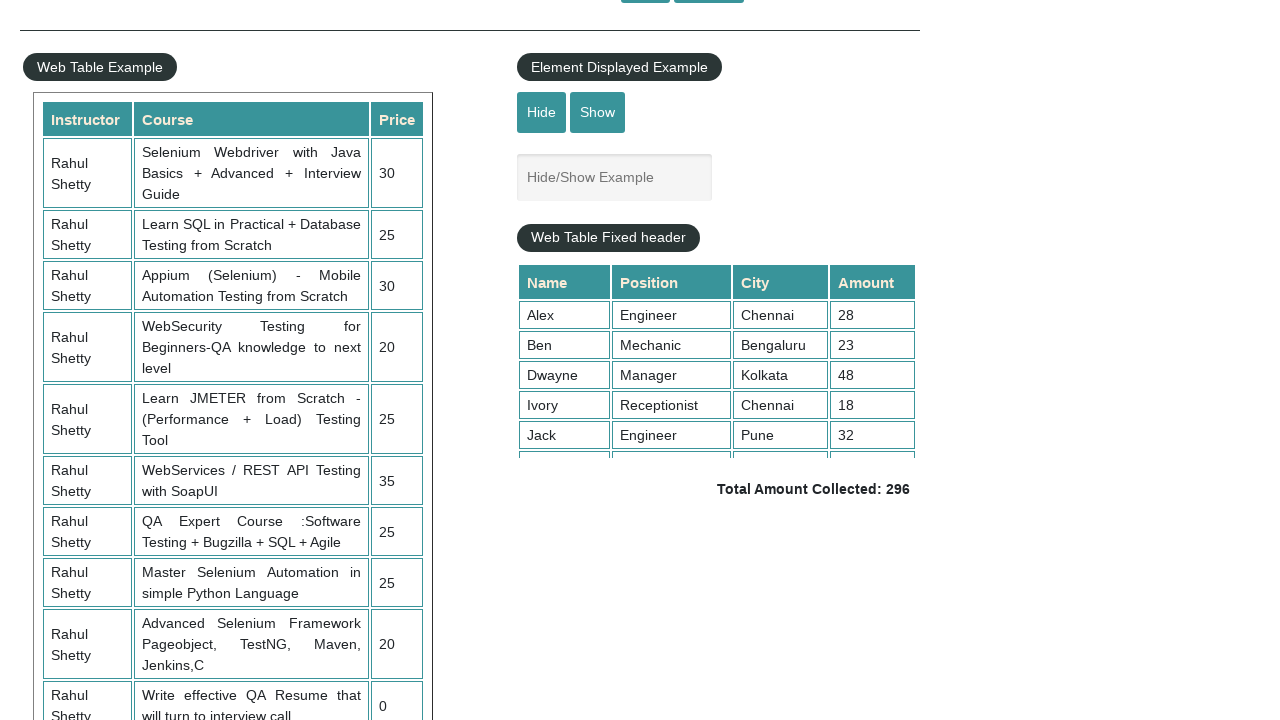

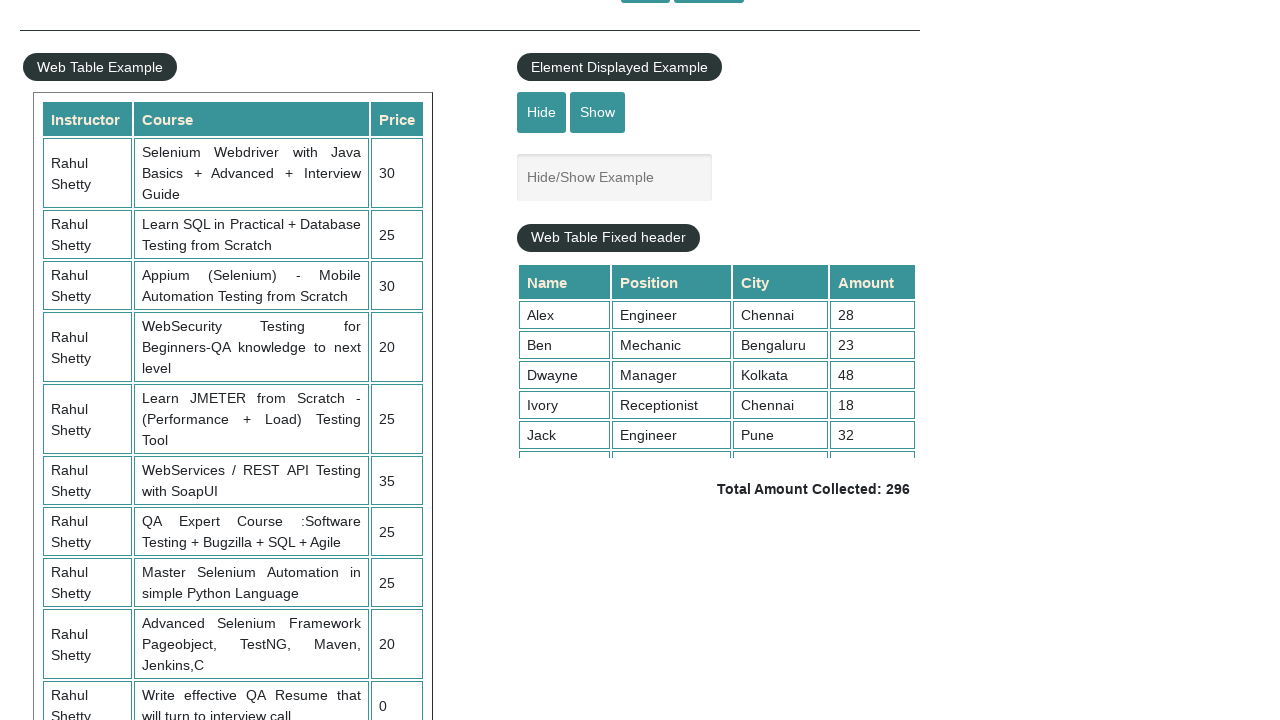